Tests that empty name is not accepted in the registration form

Starting URL: https://davi-vert.vercel.app/index.html

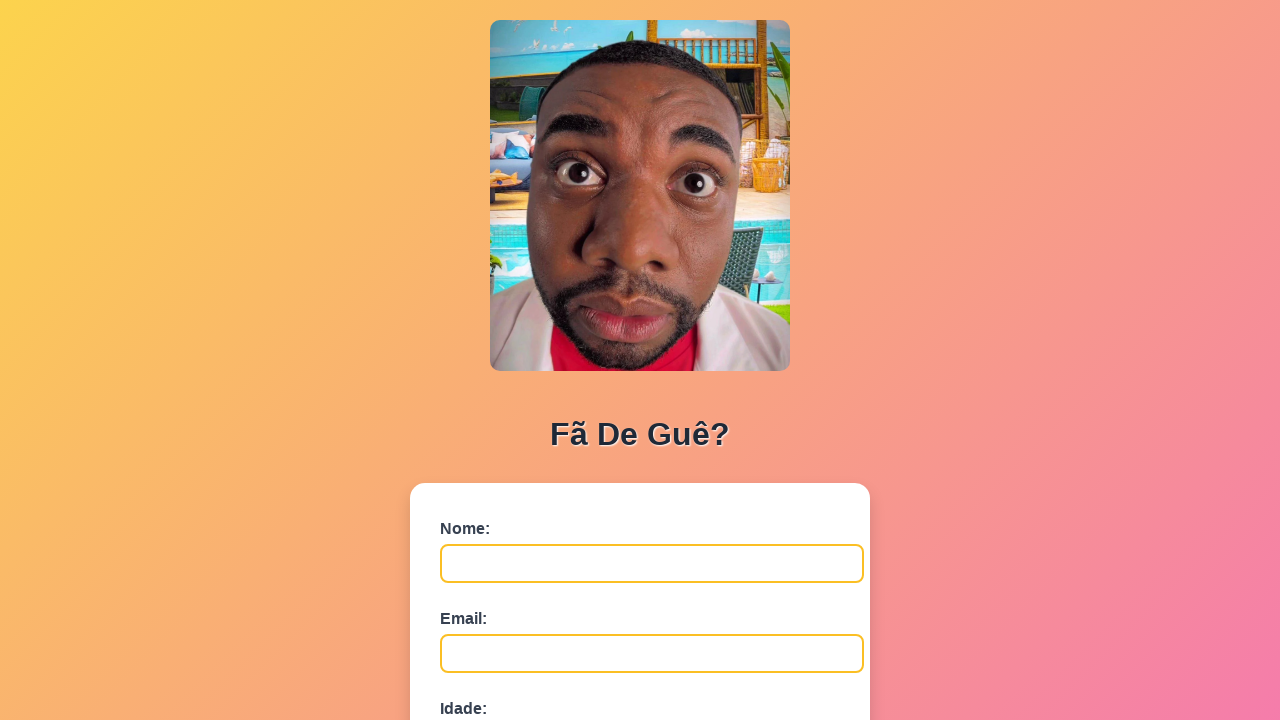

Navigated to registration form page
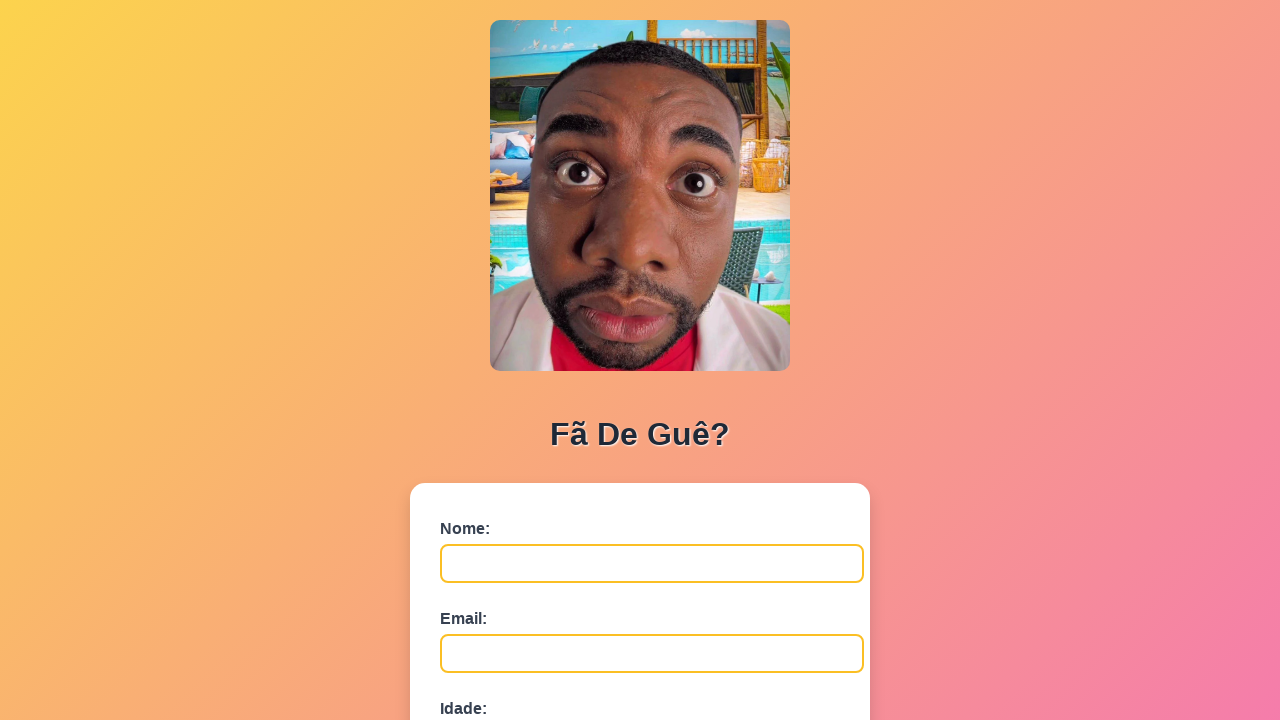

Filled email field with 'teste@email.com' on #email
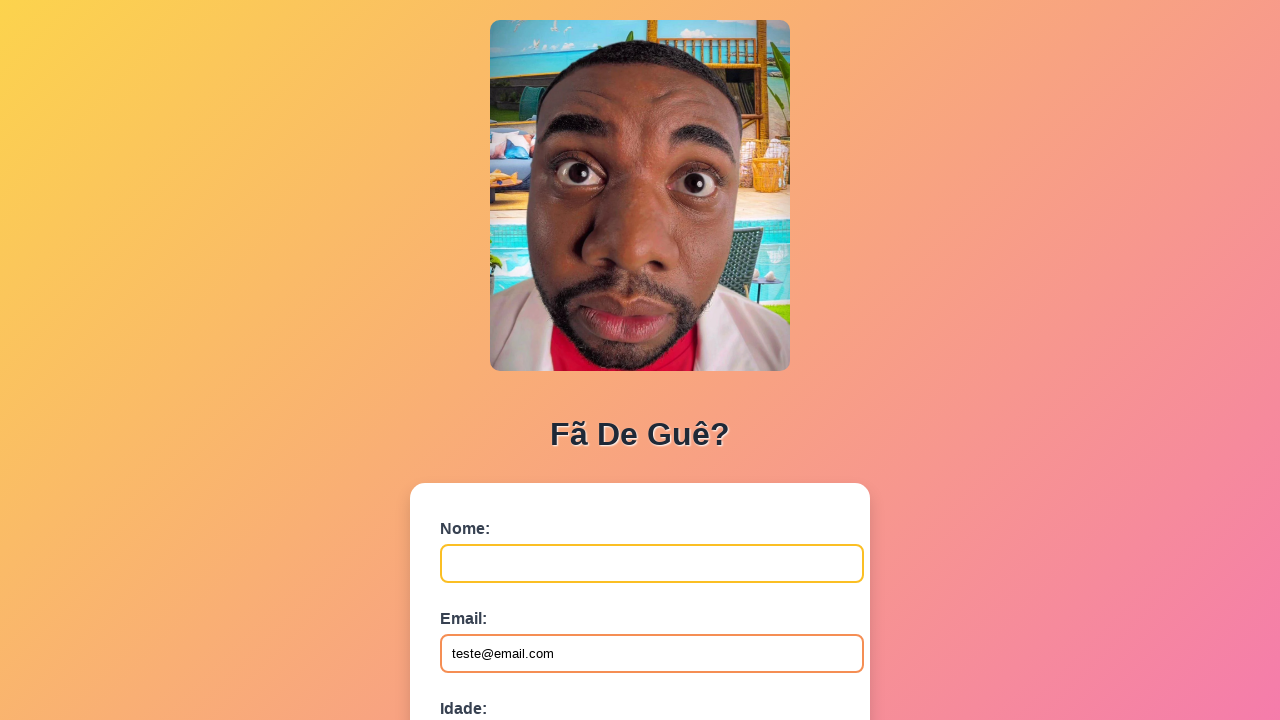

Filled age field with '25' on #idade
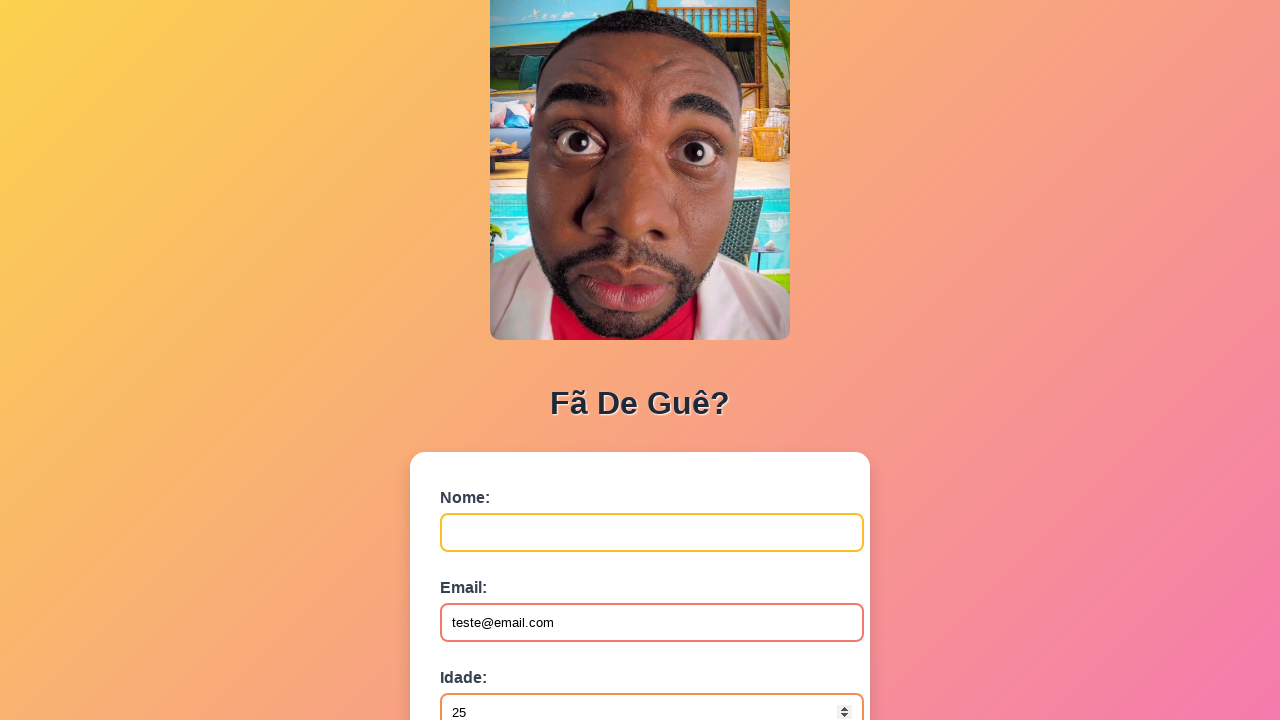

Clicked submit button with empty name field at (490, 569) on button[type='submit']
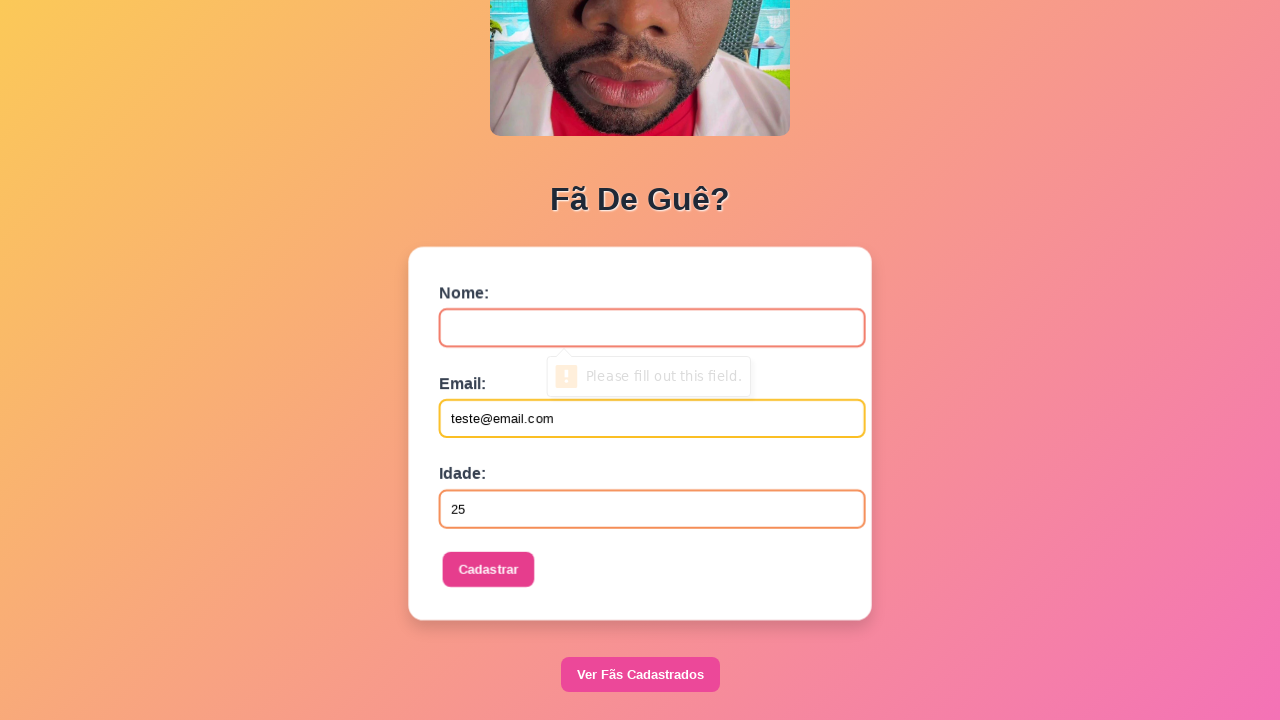

Alert dialog handled and accepted
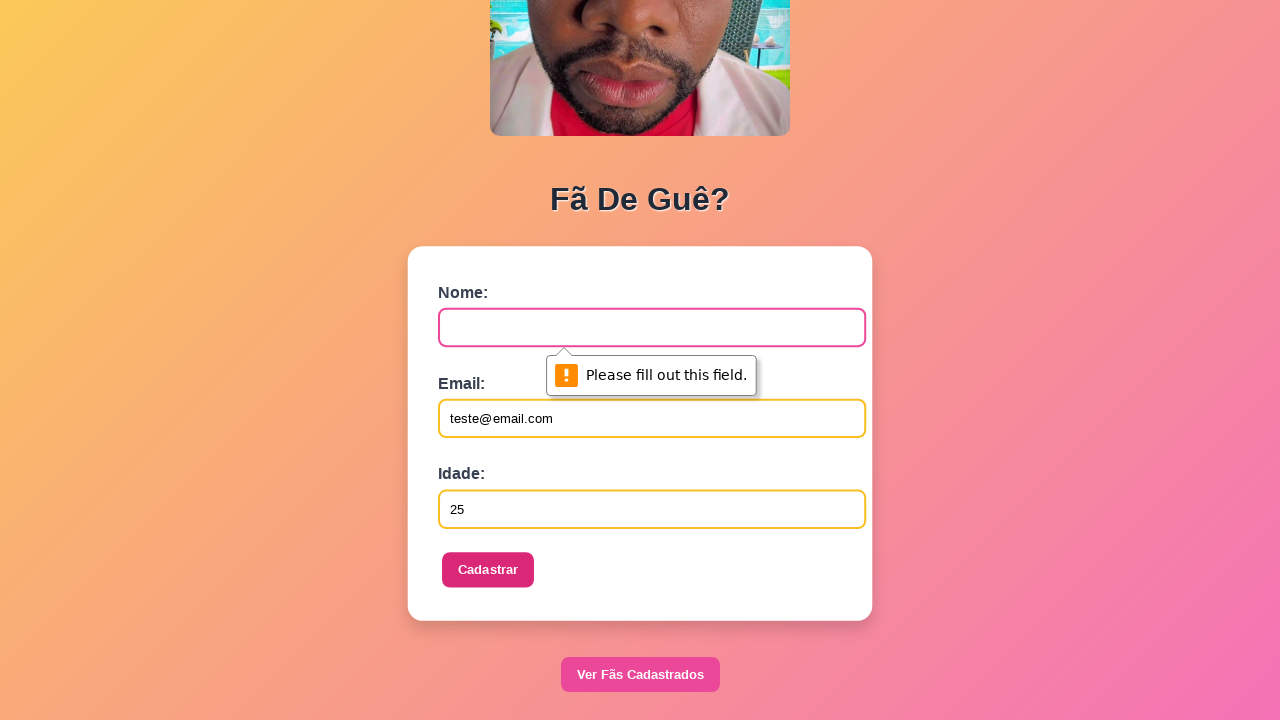

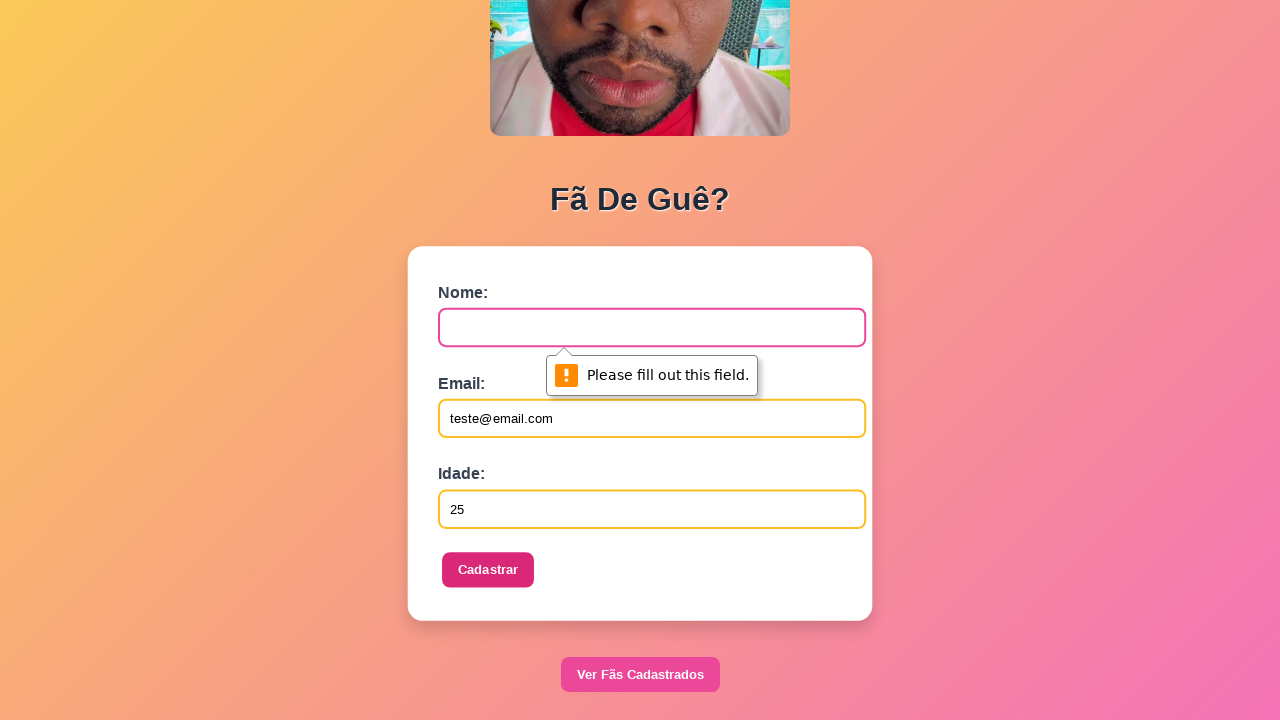